Tests successful form submission by filling in valid data in name and message fields and verifying success message

Starting URL: https://ultimateqa.com/filling-out-forms/

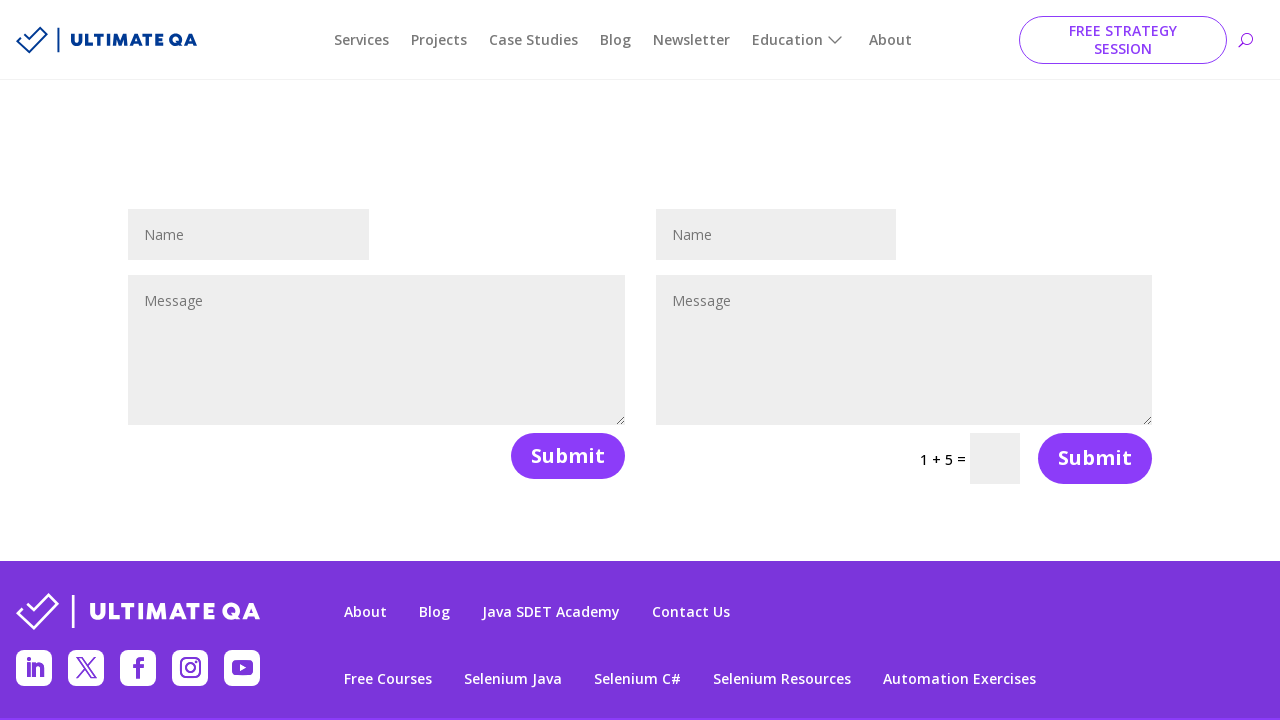

Navigated to form page
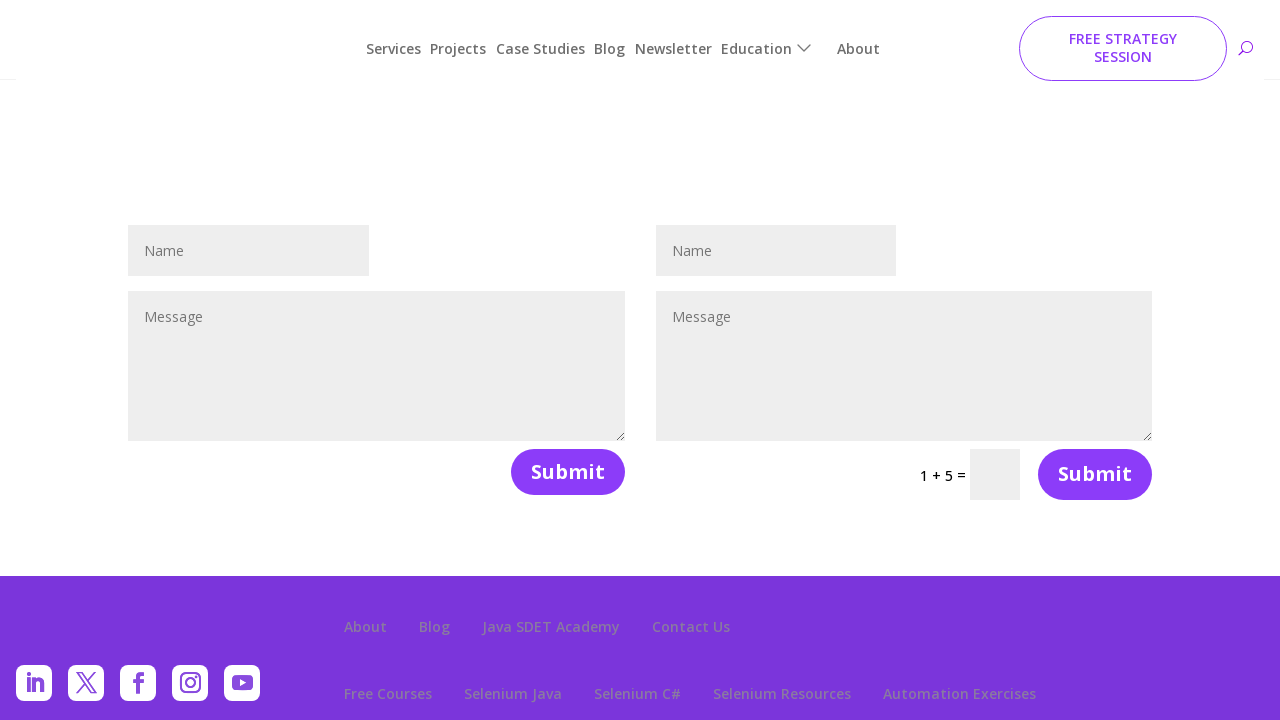

Filled name field with 'João Silva' on #et_pb_contact_name_0
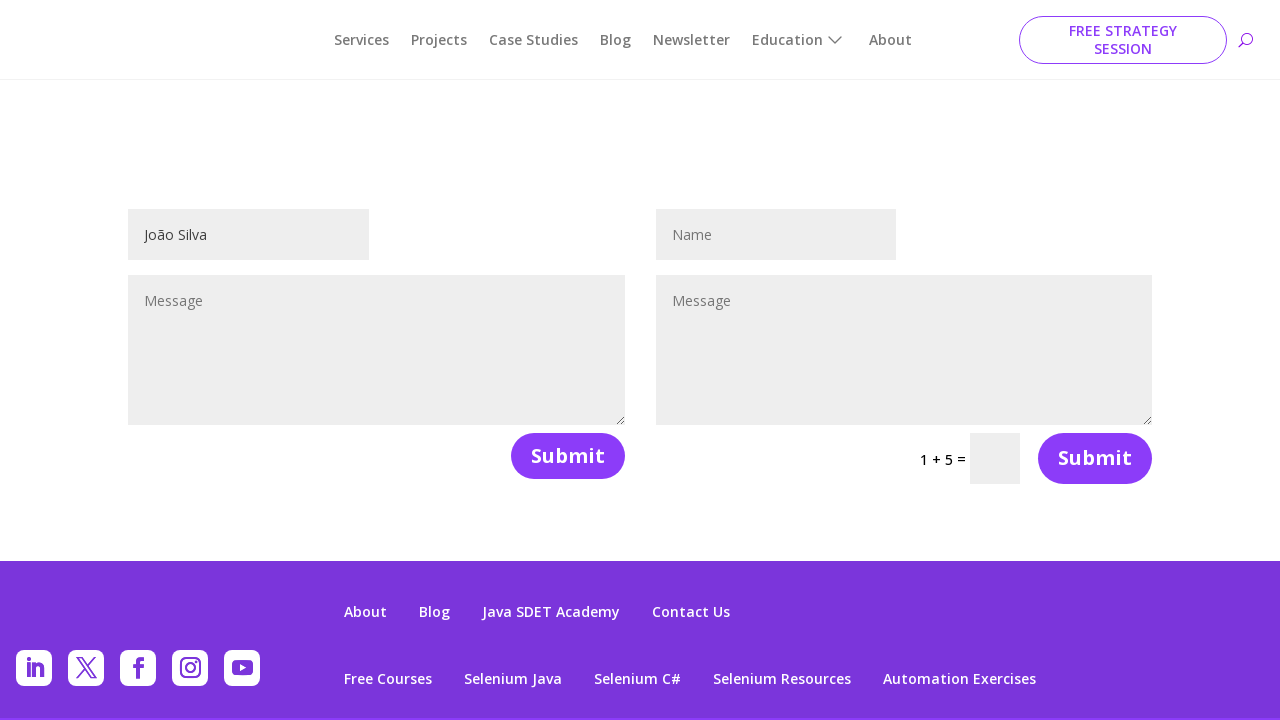

Filled message field with 'Mensagem de teste automatizado' on #et_pb_contact_message_0
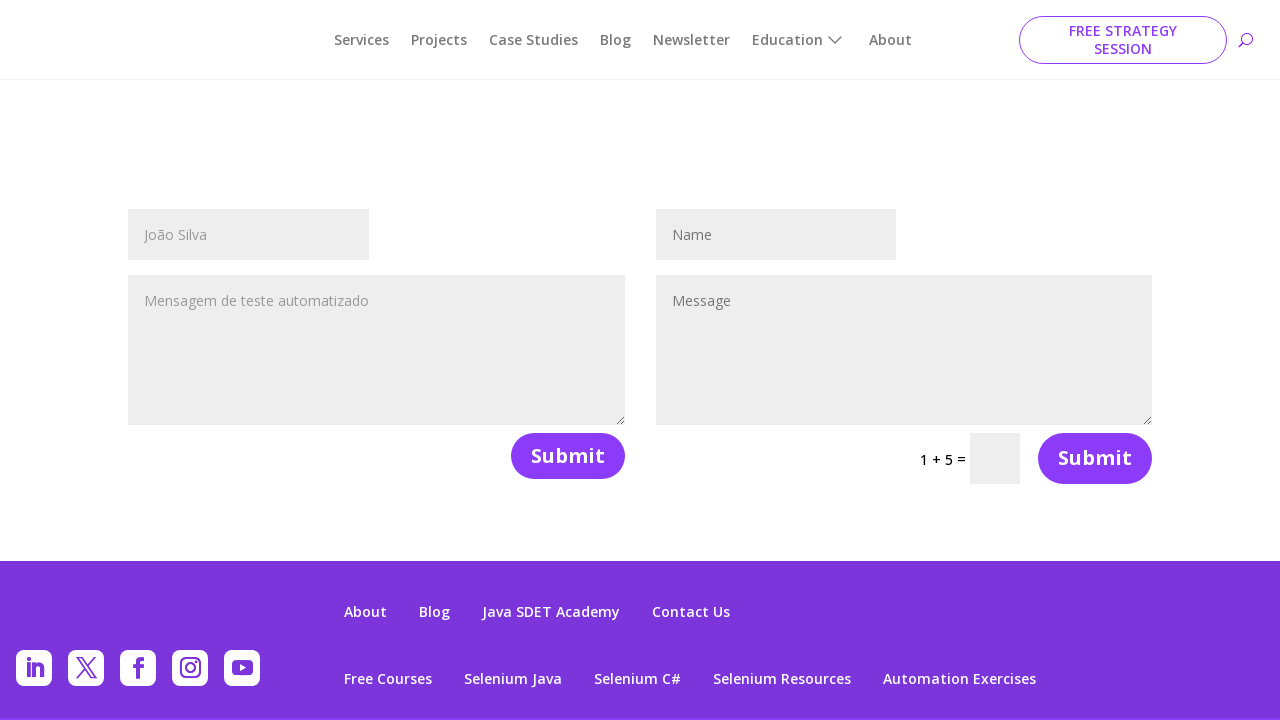

Clicked submit button to send form at (568, 456) on button[name='et_builder_submit_button']
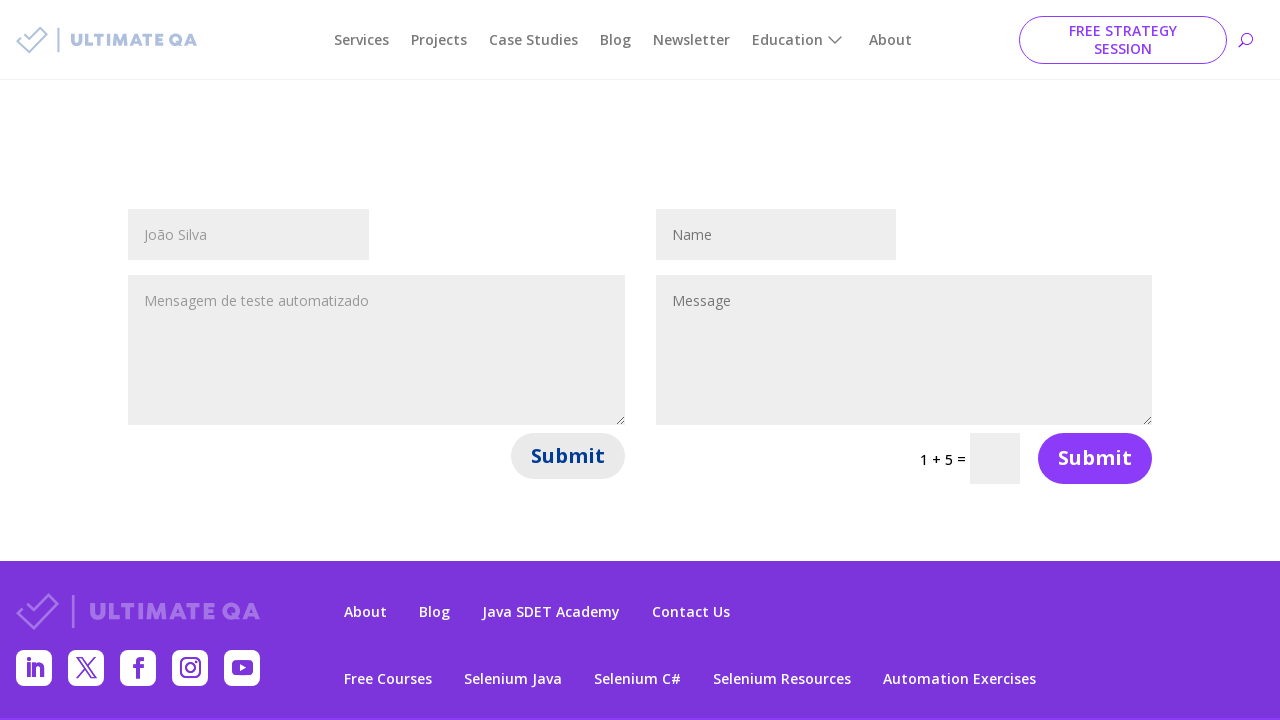

Success message appeared confirming form submission
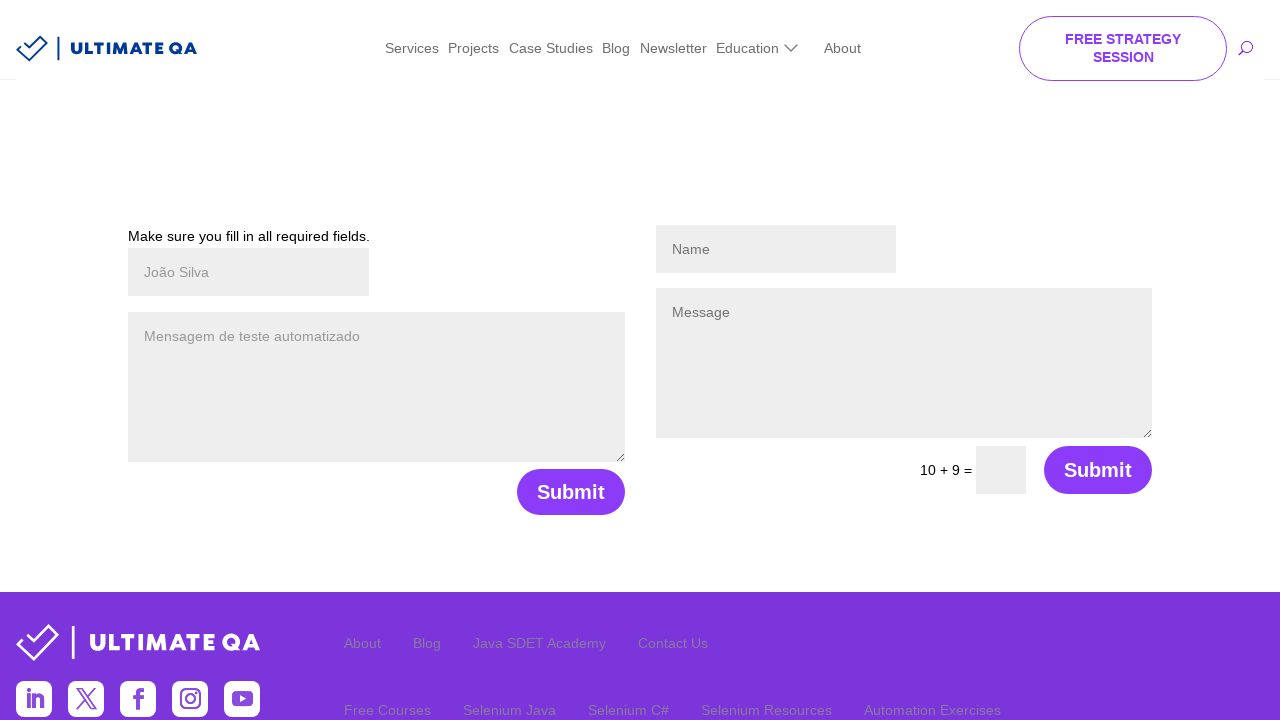

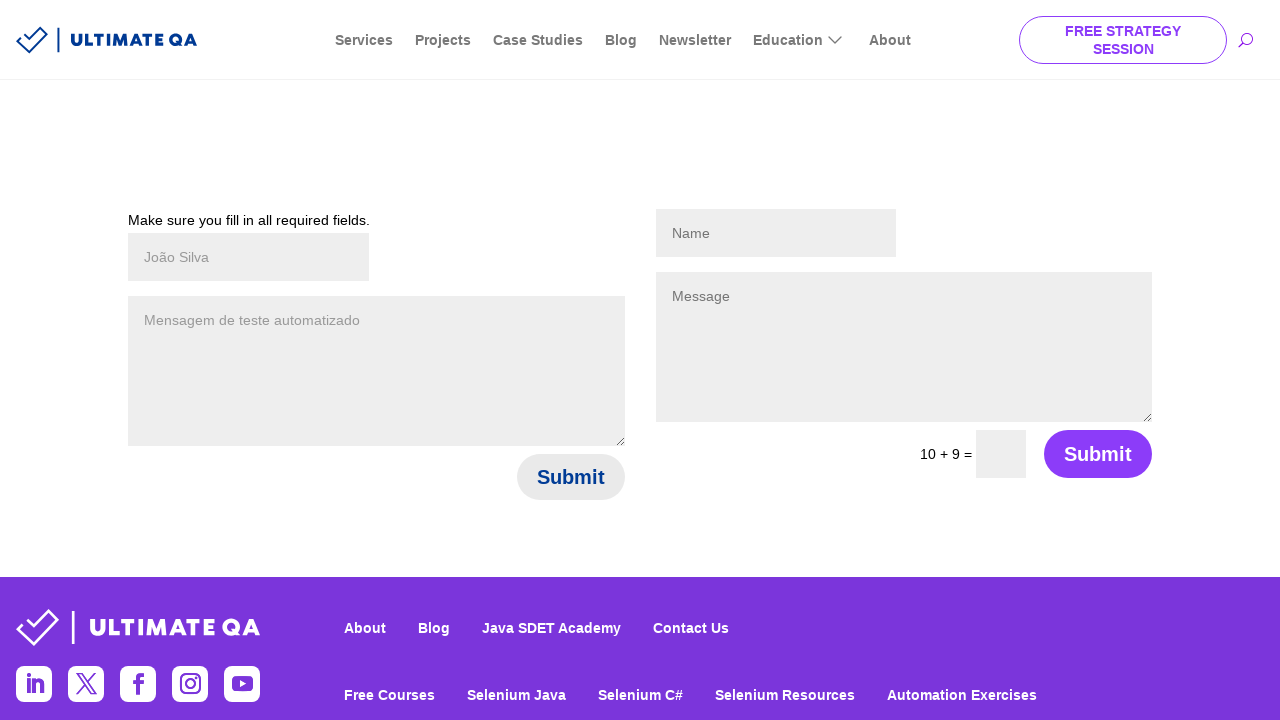